Tests a math challenge form by reading a value from the page, calculating a mathematical result (log of absolute value of 12*sin(x)), filling in the answer, checking required checkboxes, and submitting the form

Starting URL: http://suninjuly.github.io/math.html

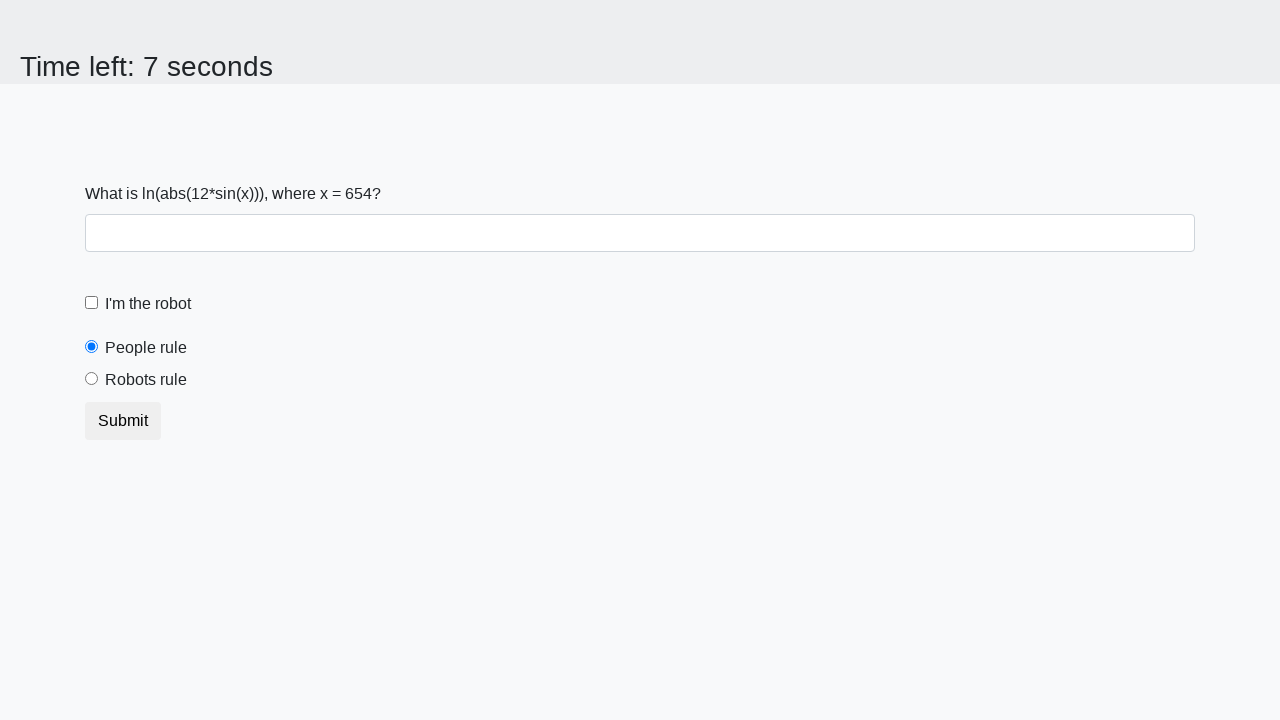

Retrieved x value from page element #input_value
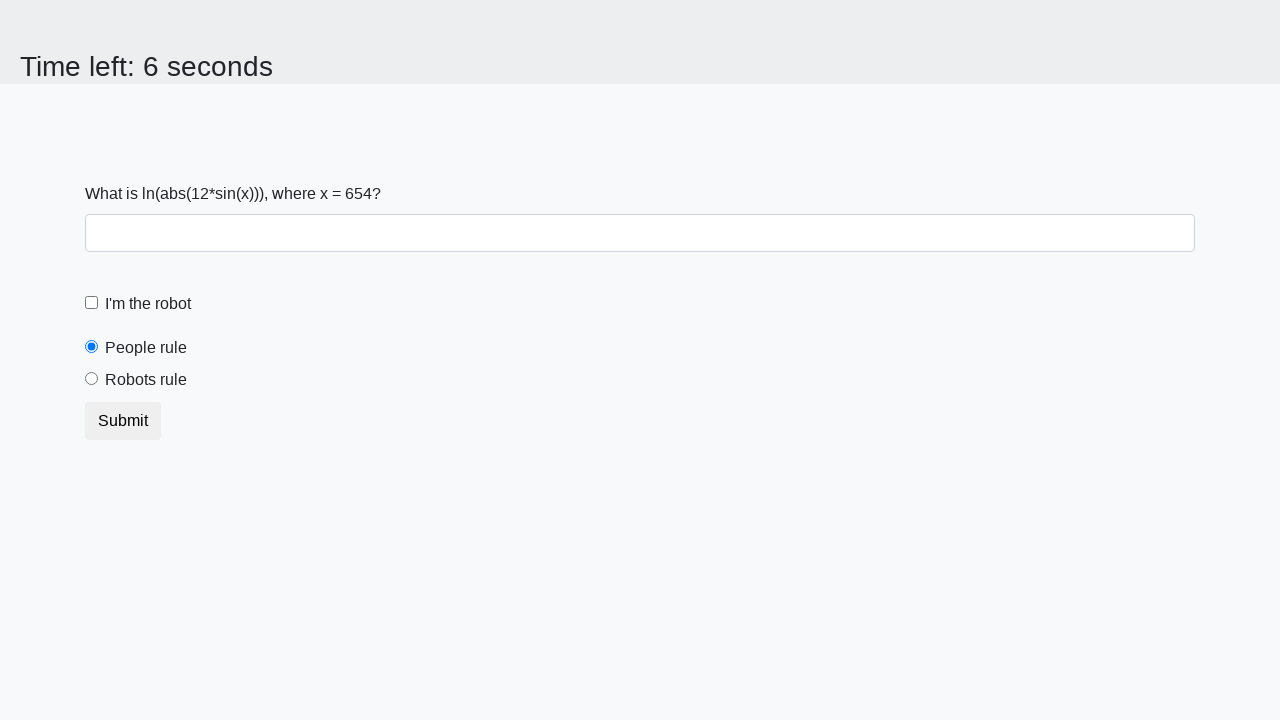

Calculated math challenge answer: log(|12*sin(654)|) = 1.8340570606172548
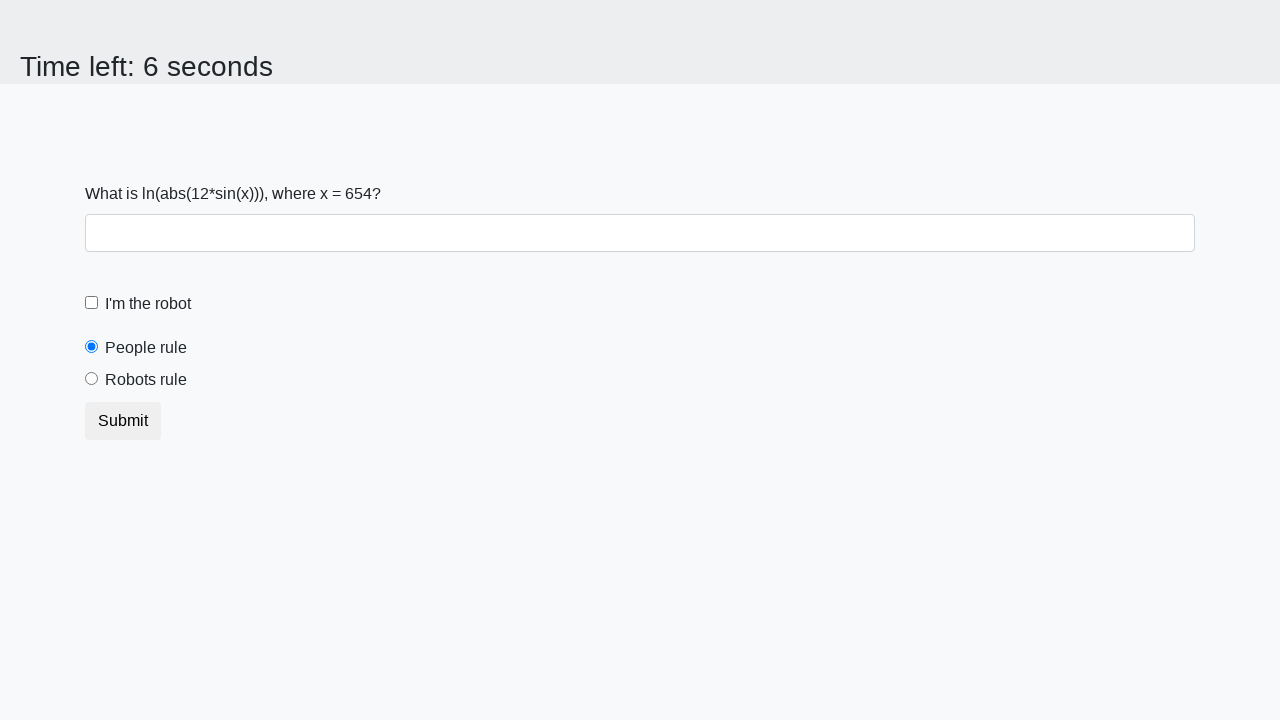

Filled answer field with calculated value: 1.8340570606172548 on #answer
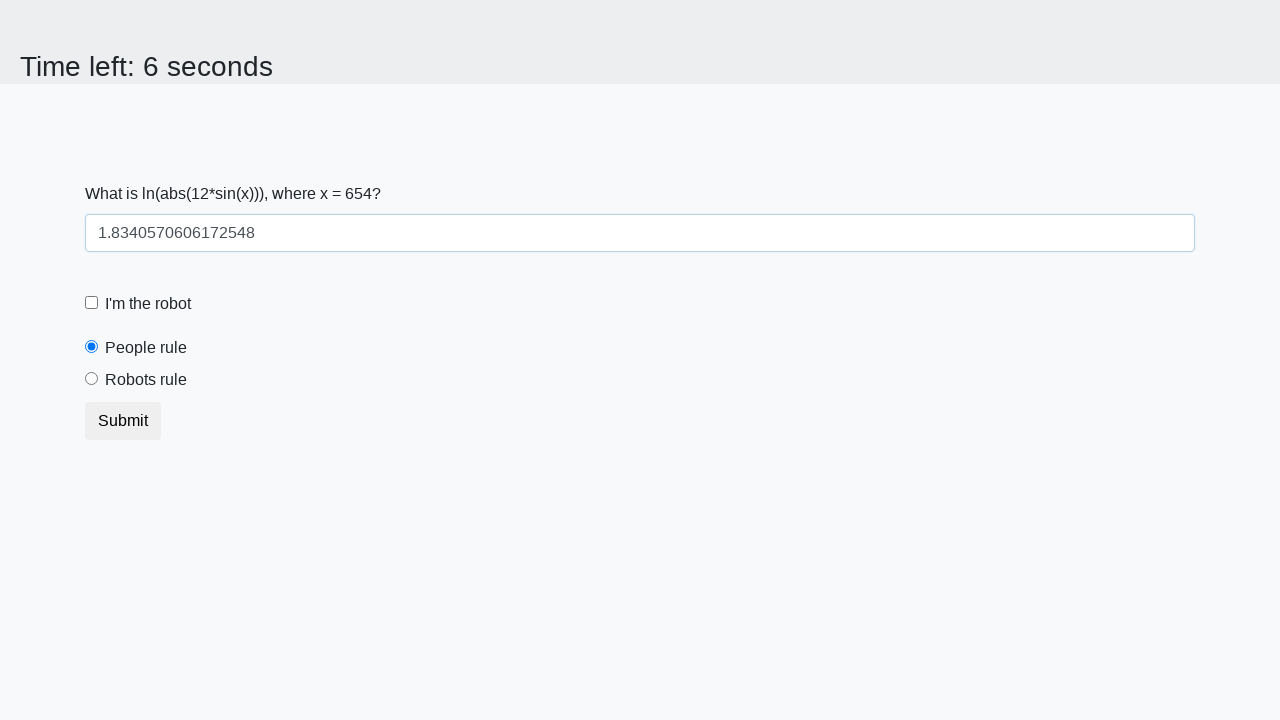

Checked the robot checkbox at (92, 303) on #robotCheckbox
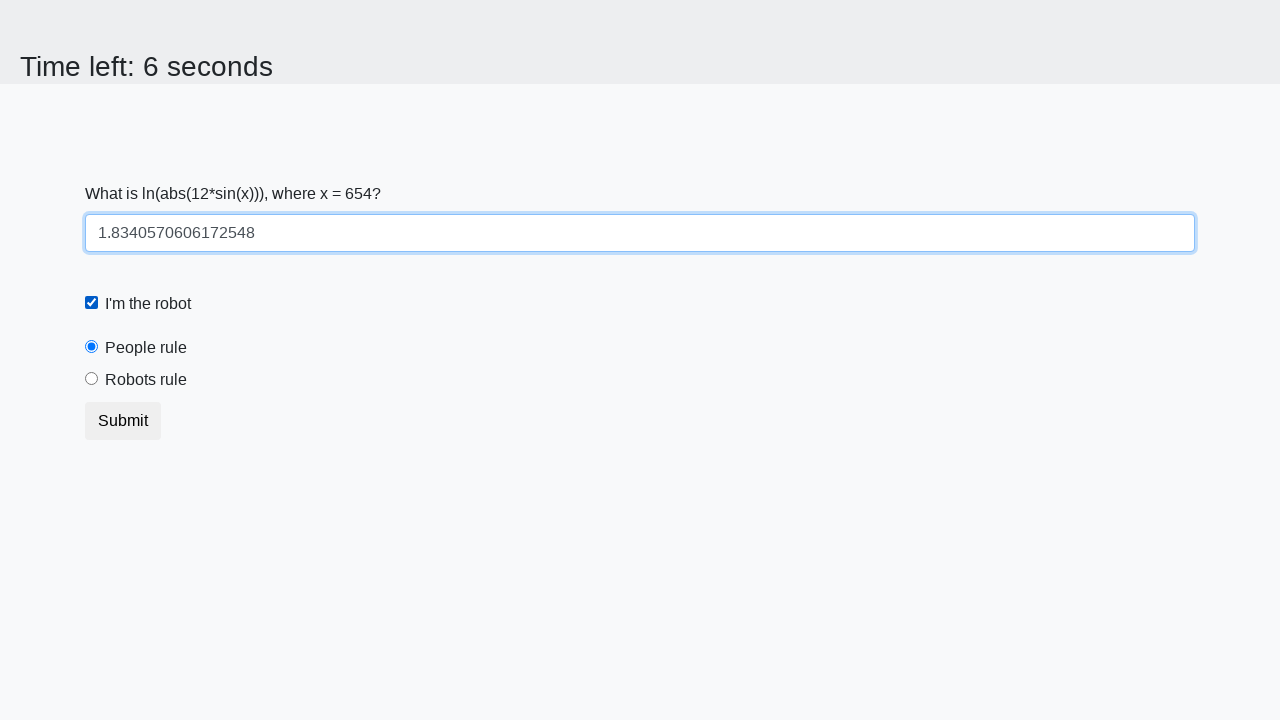

Checked the robots rule checkbox at (92, 379) on #robotsRule
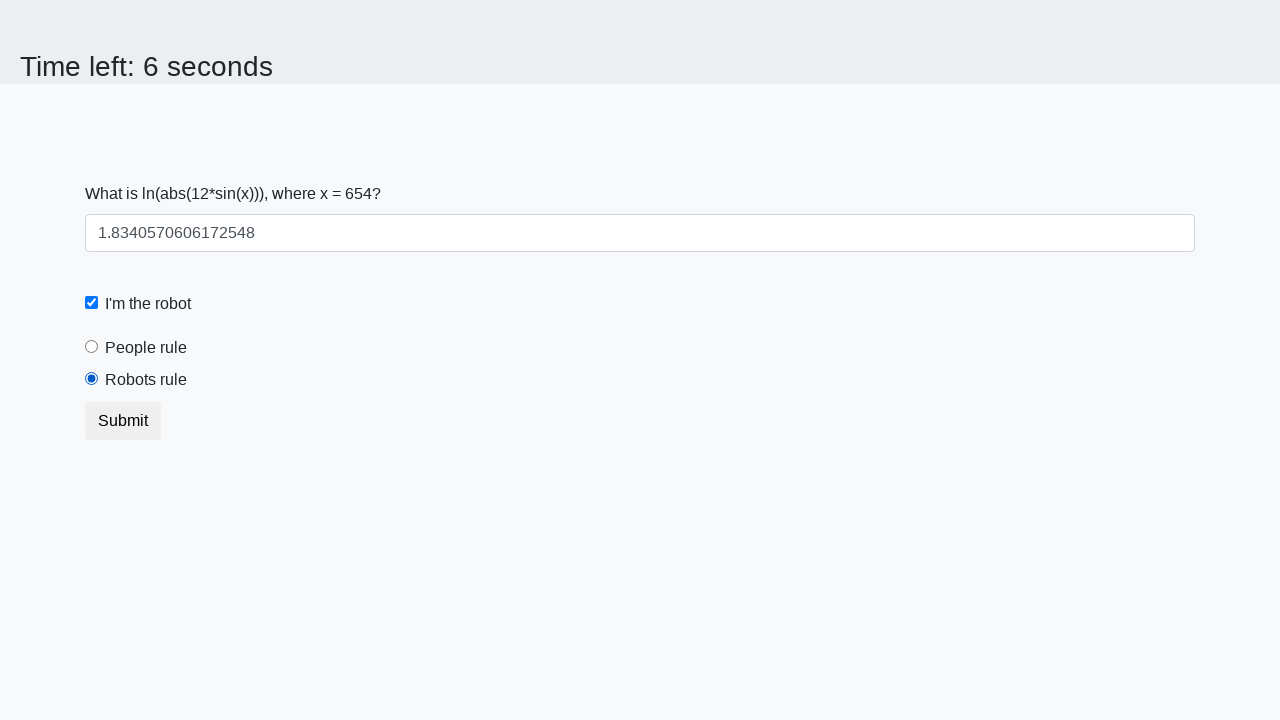

Clicked submit button to submit the form at (123, 421) on .btn
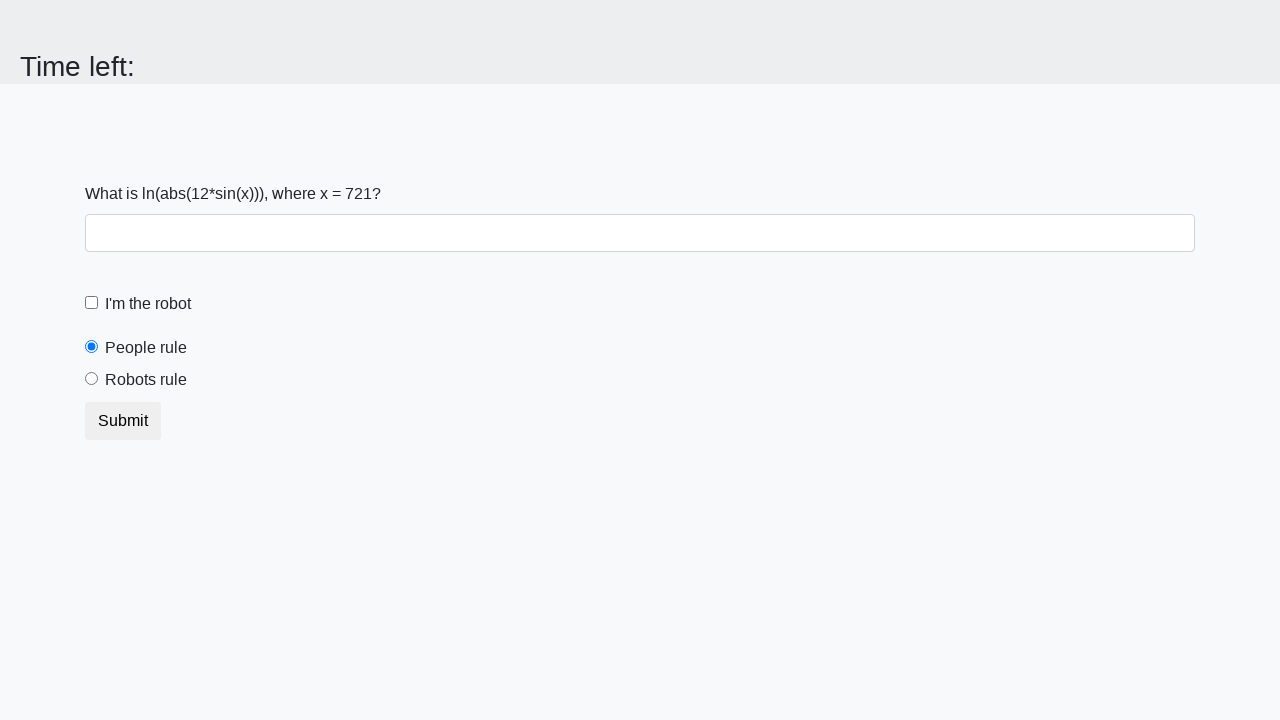

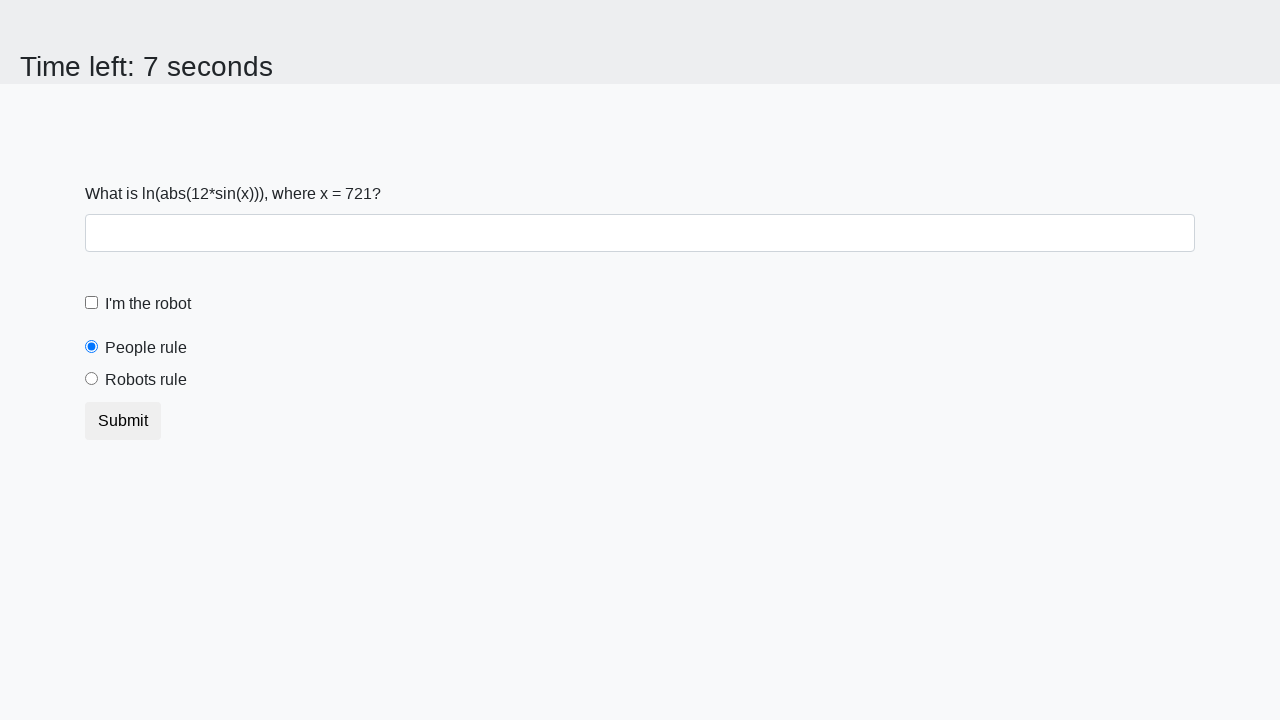